Tests clearing the complete state of all items by checking and then unchecking toggle all

Starting URL: https://demo.playwright.dev/todomvc

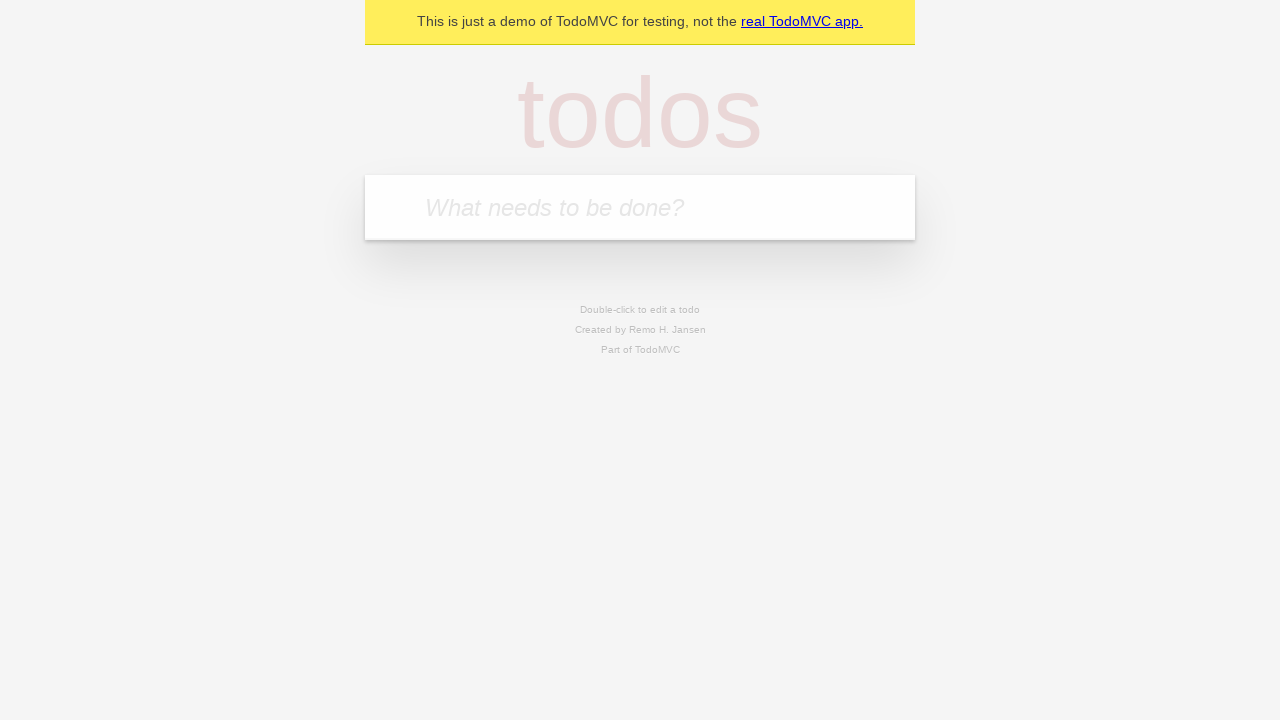

Filled input field with first todo 'buy some cheese' on internal:attr=[placeholder="What needs to be done?"i]
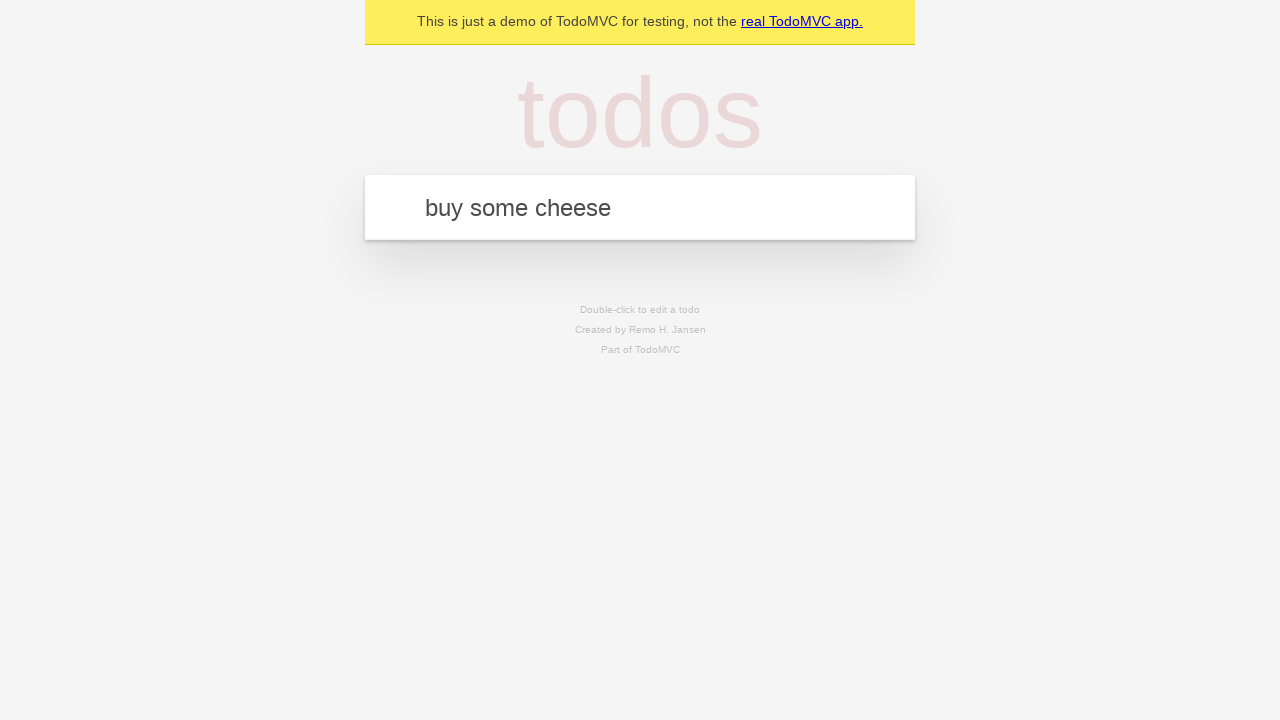

Pressed Enter to add first todo item on internal:attr=[placeholder="What needs to be done?"i]
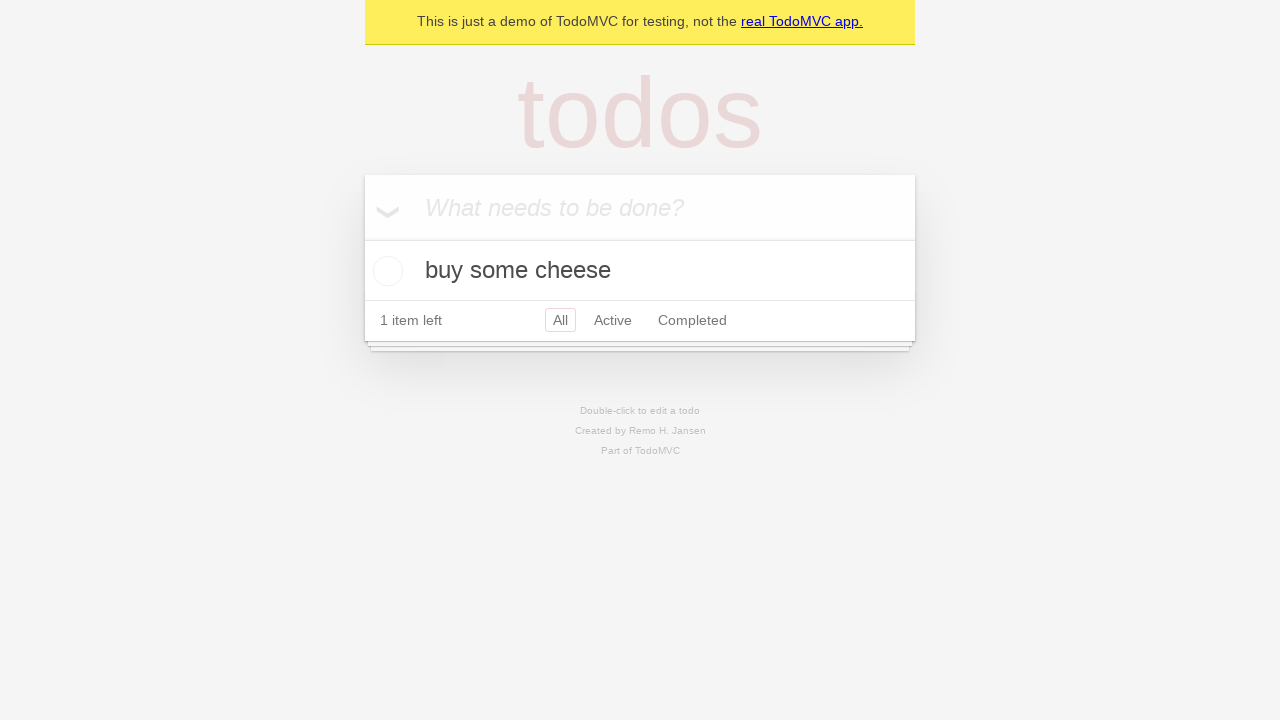

Filled input field with second todo 'feed the cat' on internal:attr=[placeholder="What needs to be done?"i]
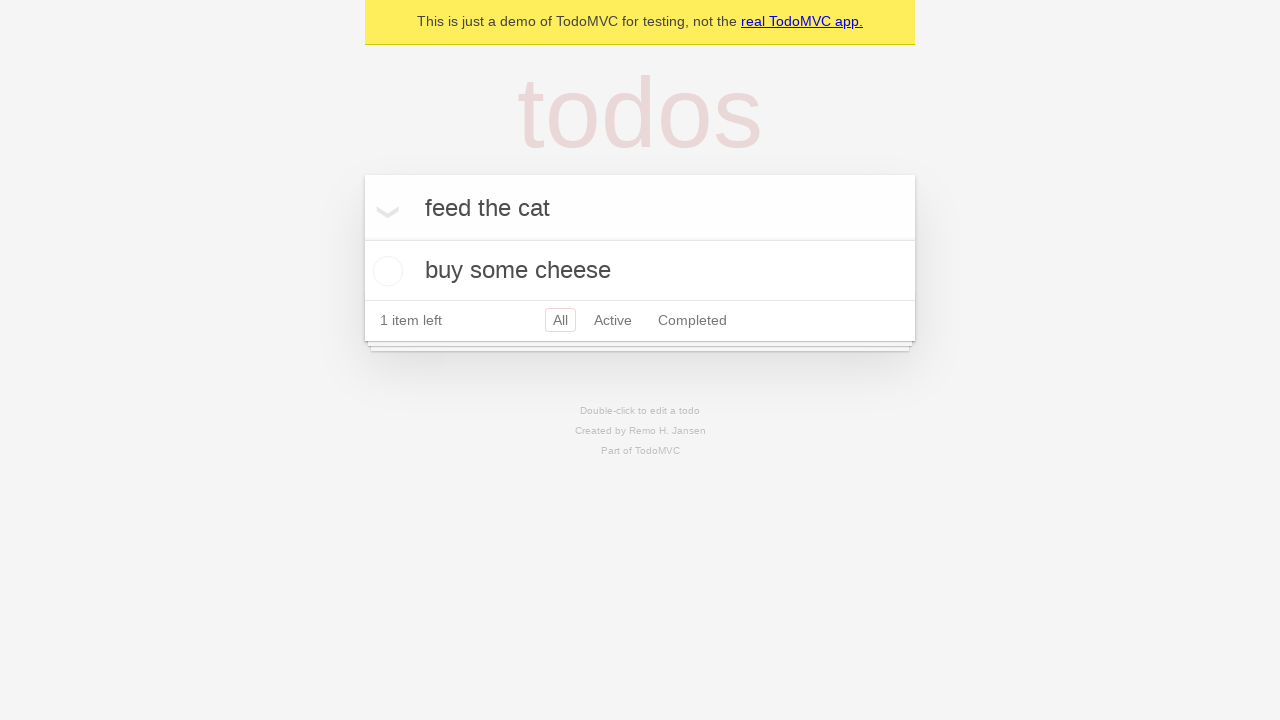

Pressed Enter to add second todo item on internal:attr=[placeholder="What needs to be done?"i]
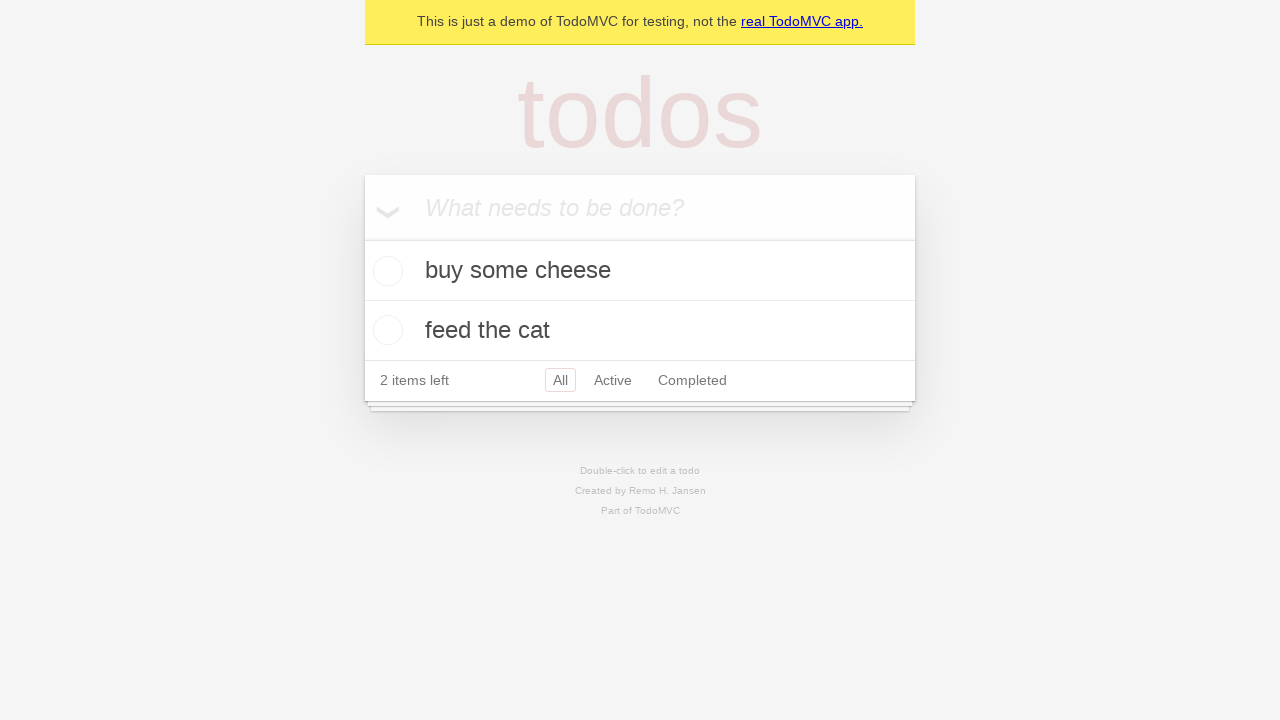

Filled input field with third todo 'book a doctors appointment' on internal:attr=[placeholder="What needs to be done?"i]
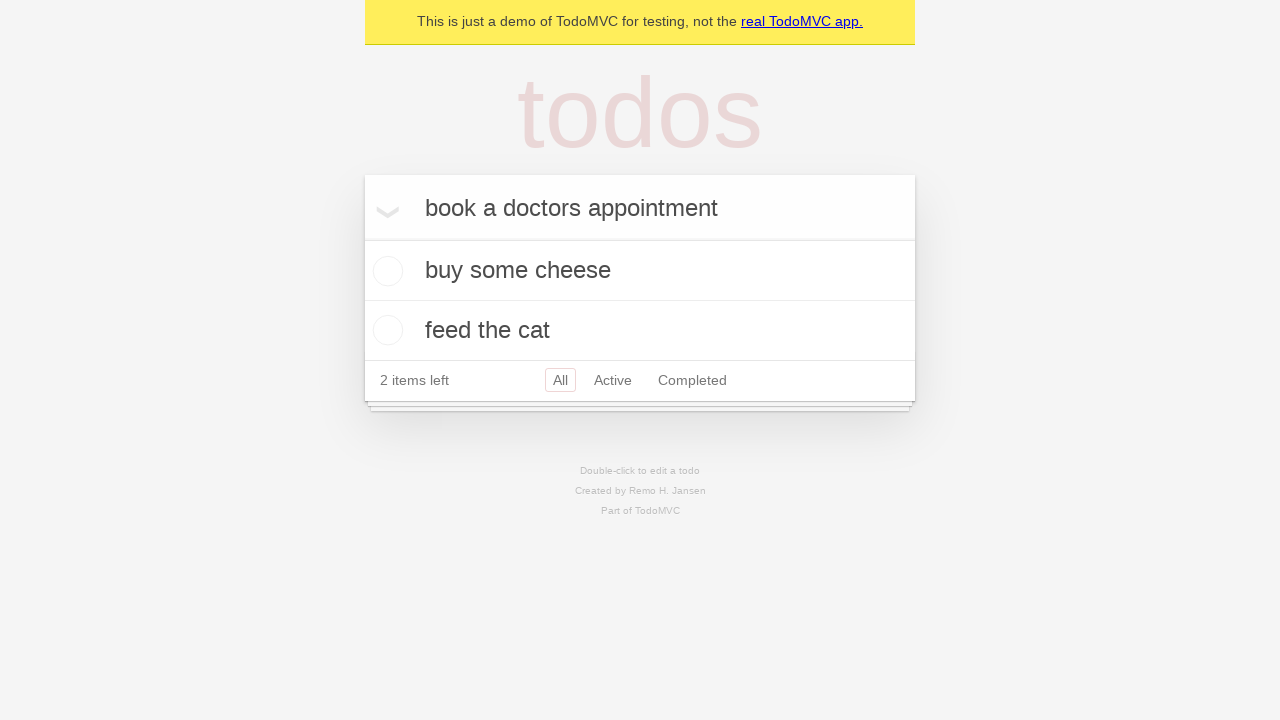

Pressed Enter to add third todo item on internal:attr=[placeholder="What needs to be done?"i]
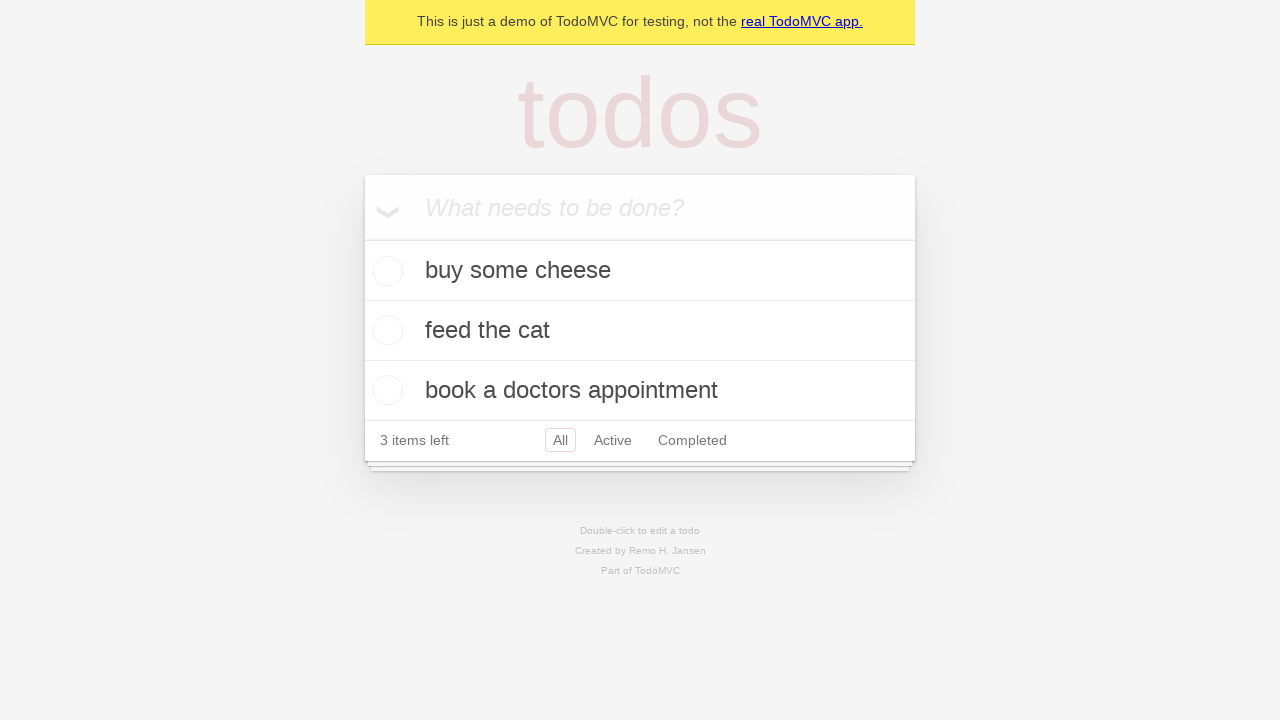

Checked toggle all checkbox to mark all items as complete at (362, 238) on internal:label="Mark all as complete"i
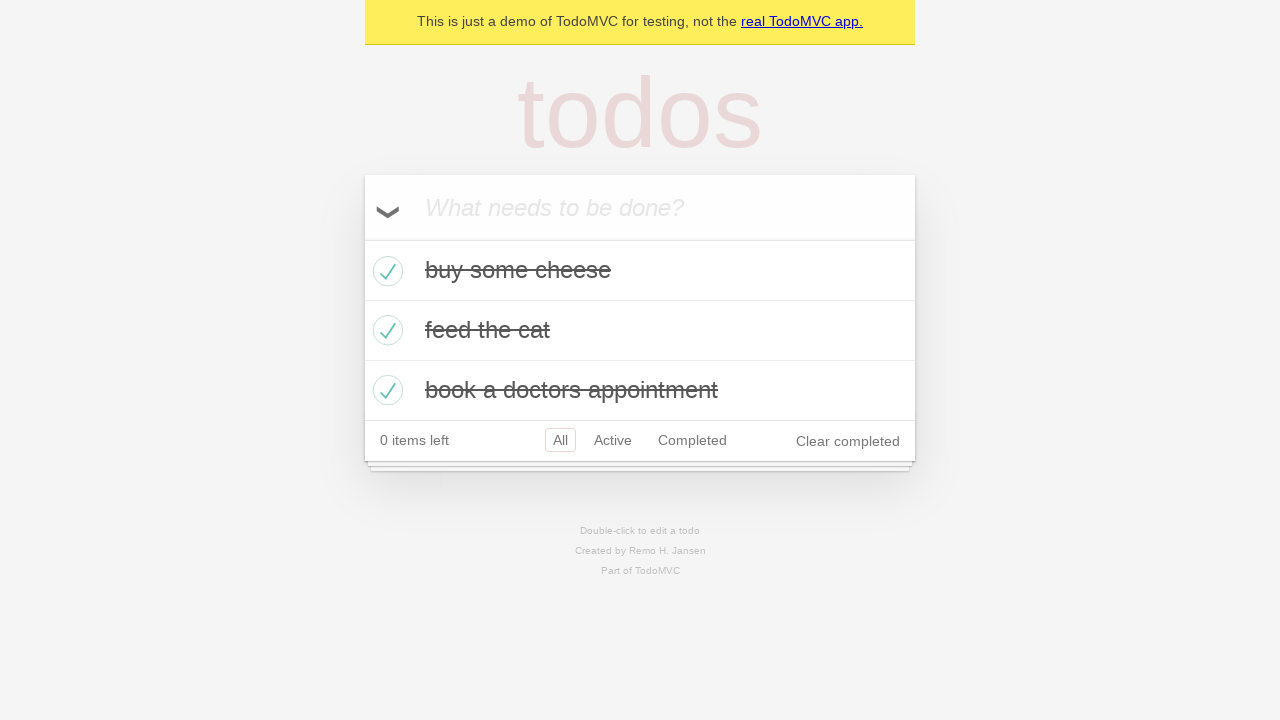

Unchecked toggle all checkbox to clear complete state of all items at (362, 238) on internal:label="Mark all as complete"i
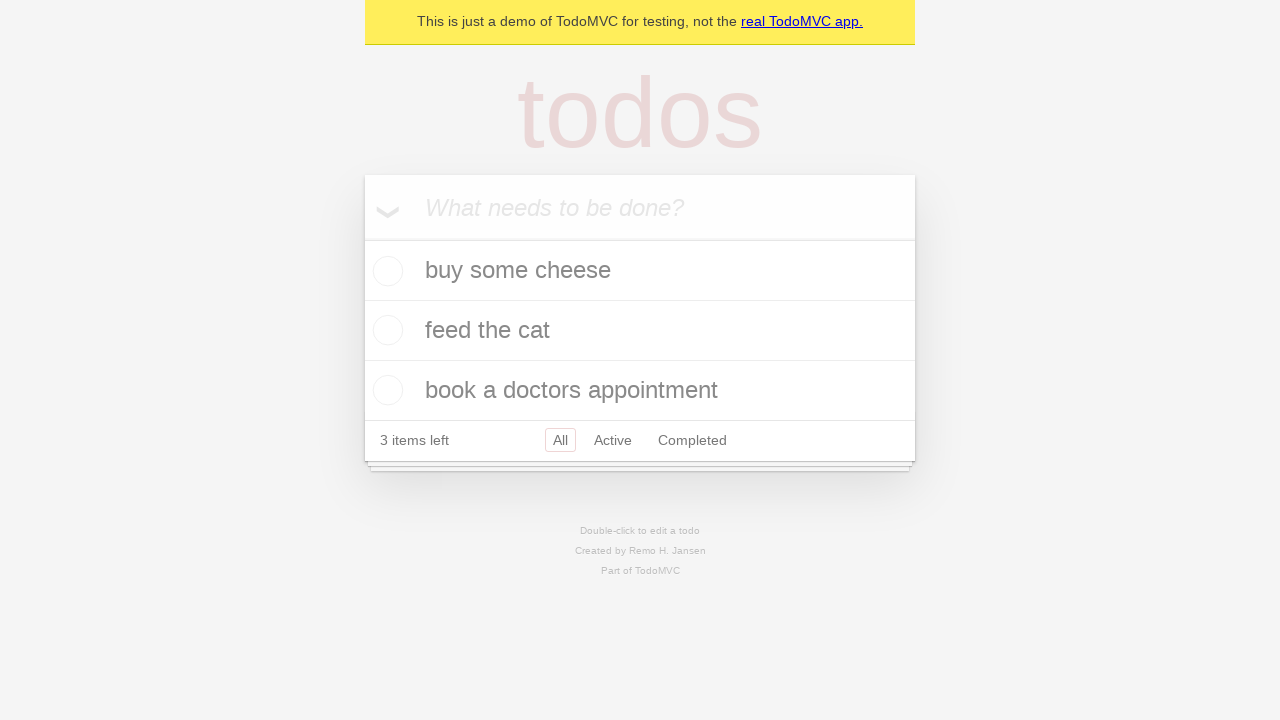

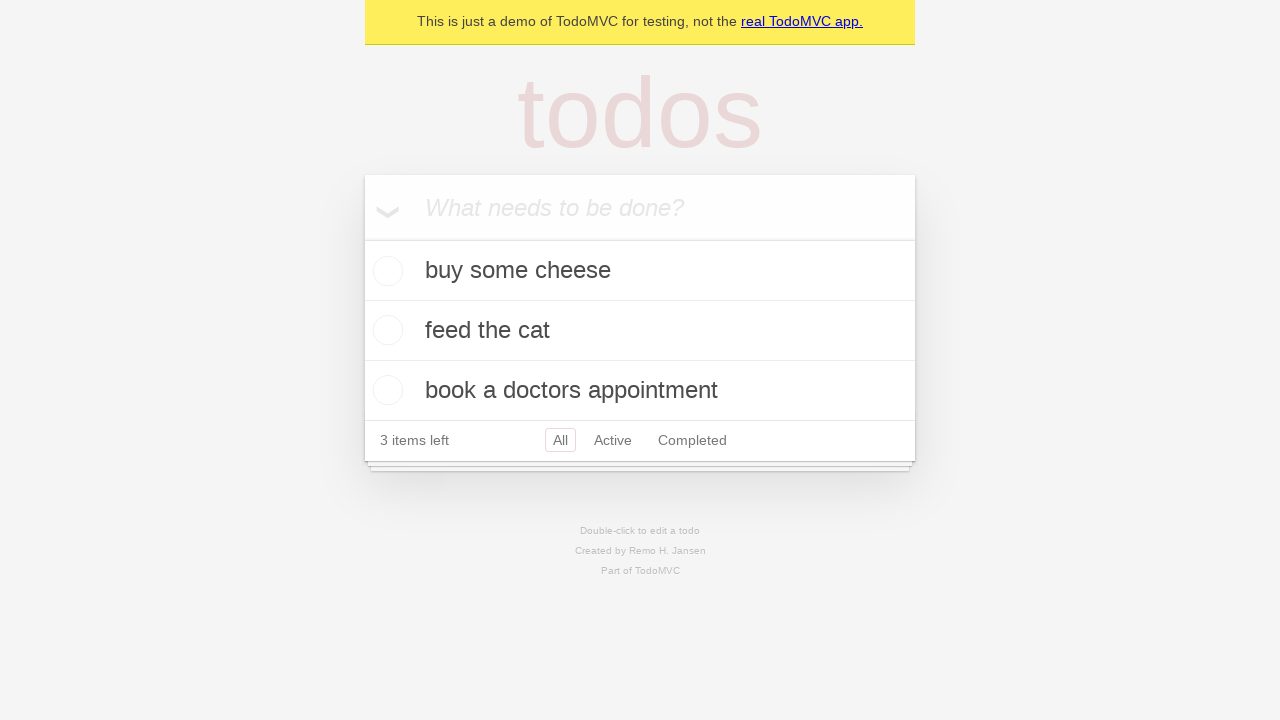